Navigates to the JetBrains TeamCity homepage to verify the page loads successfully

Starting URL: https://www.jetbrains.com/teamcity/

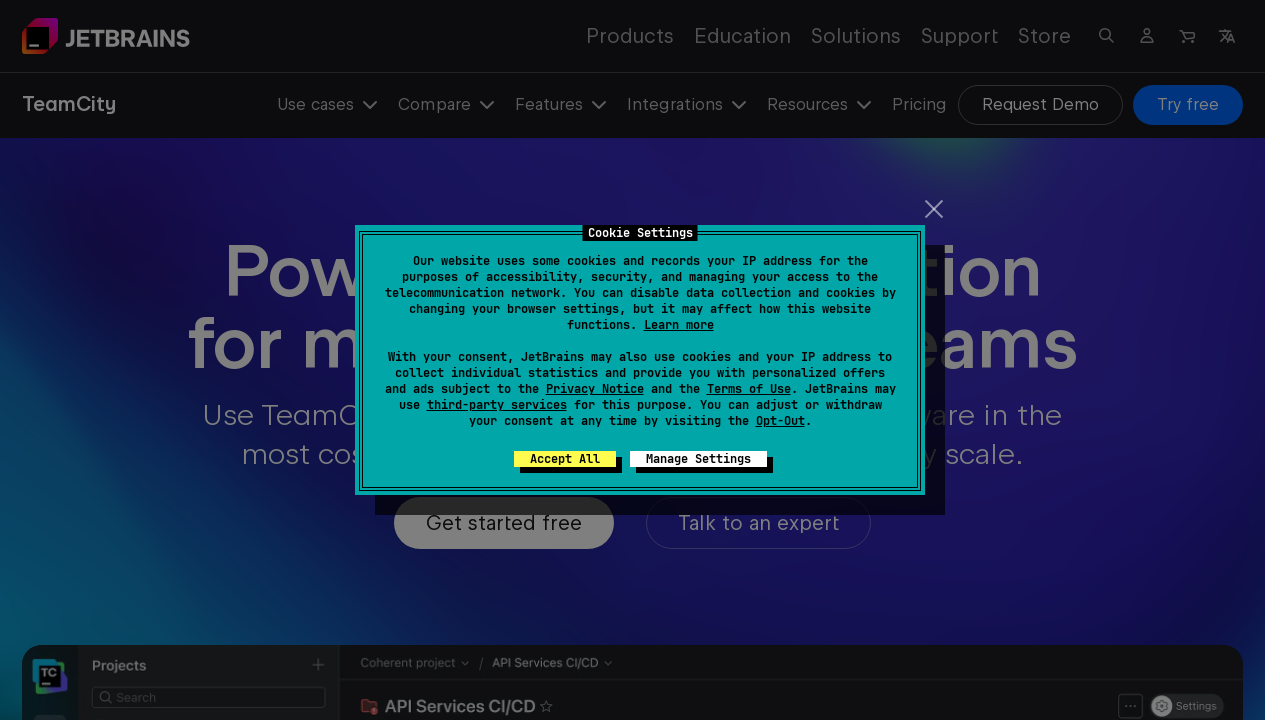

Navigated to JetBrains TeamCity homepage
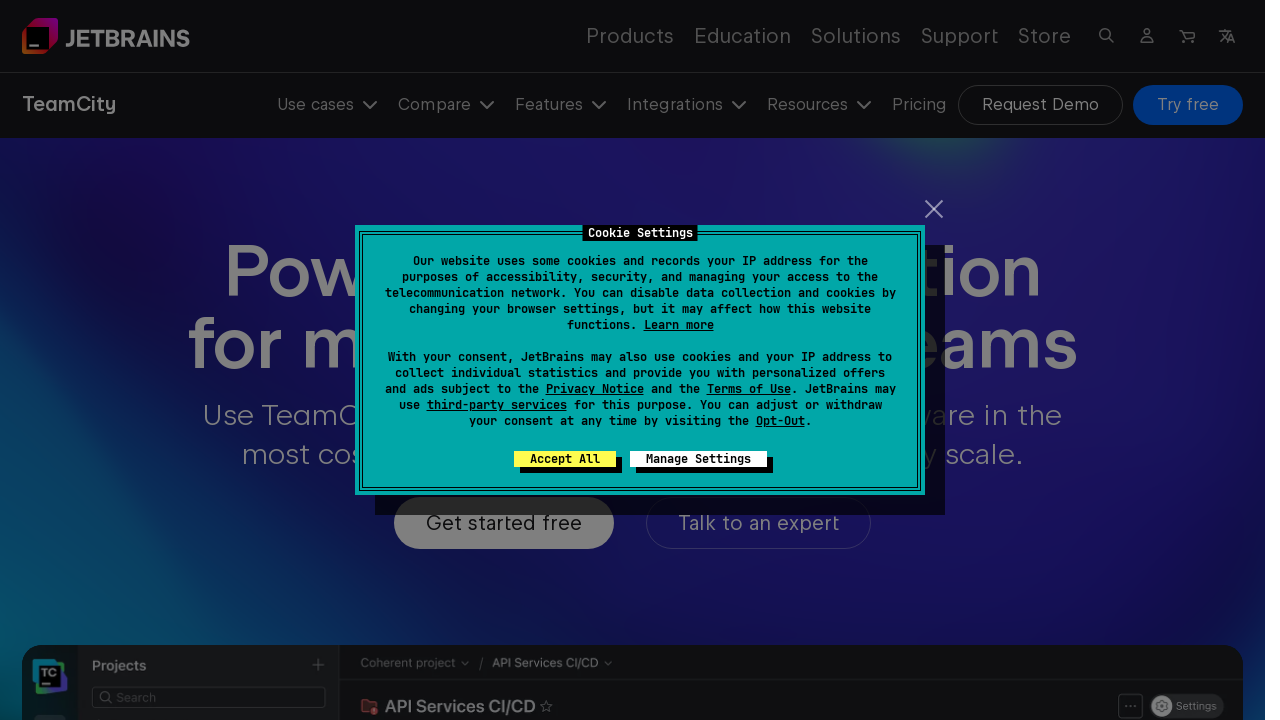

Page DOM content loaded successfully
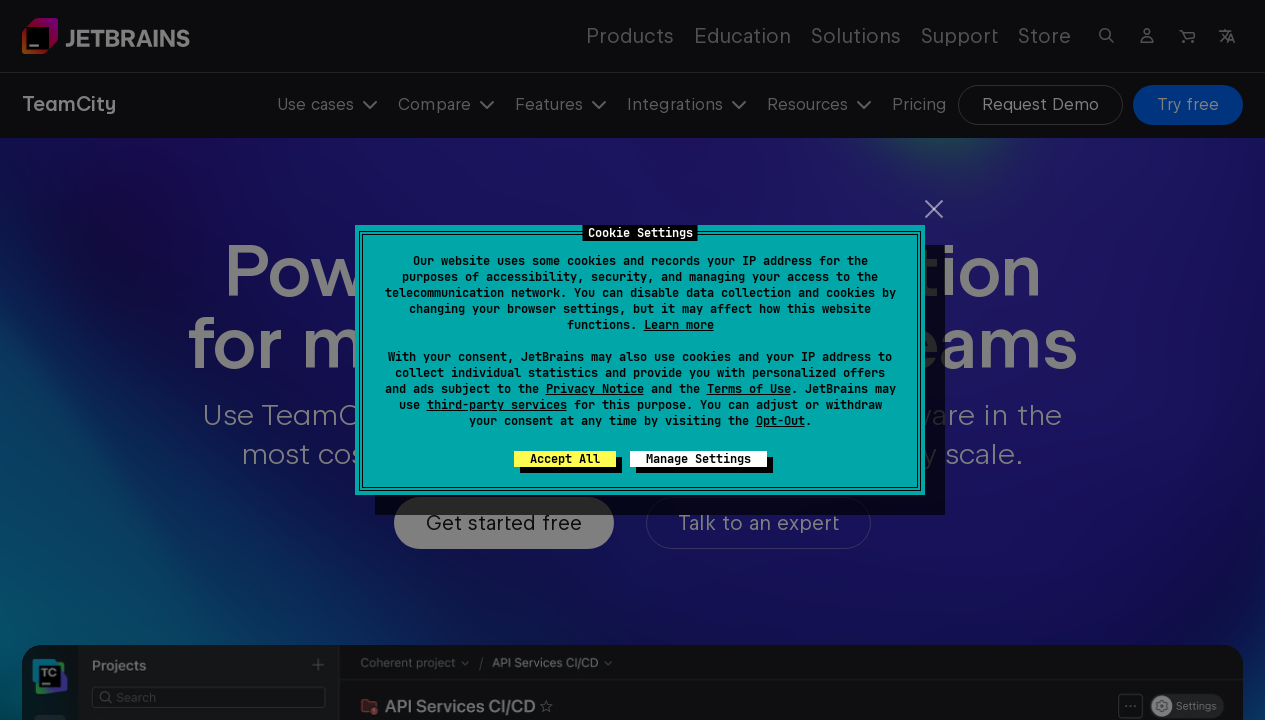

Body element is present and page loaded successfully
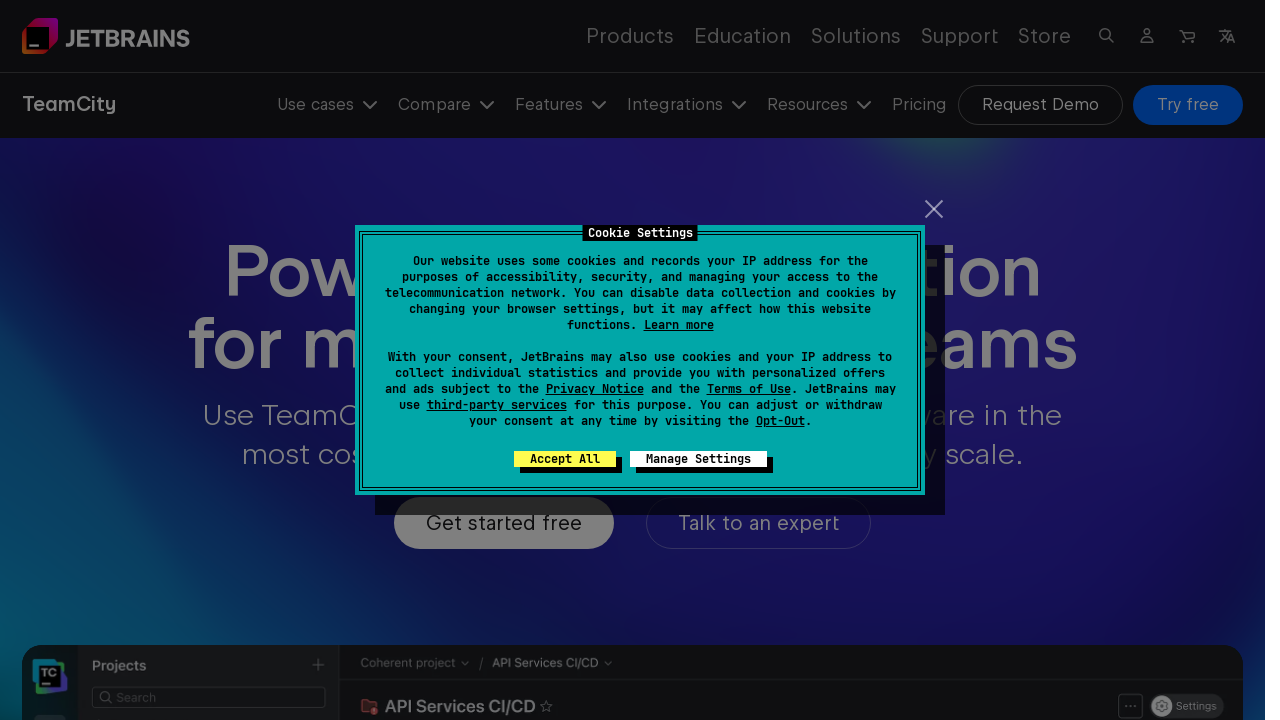

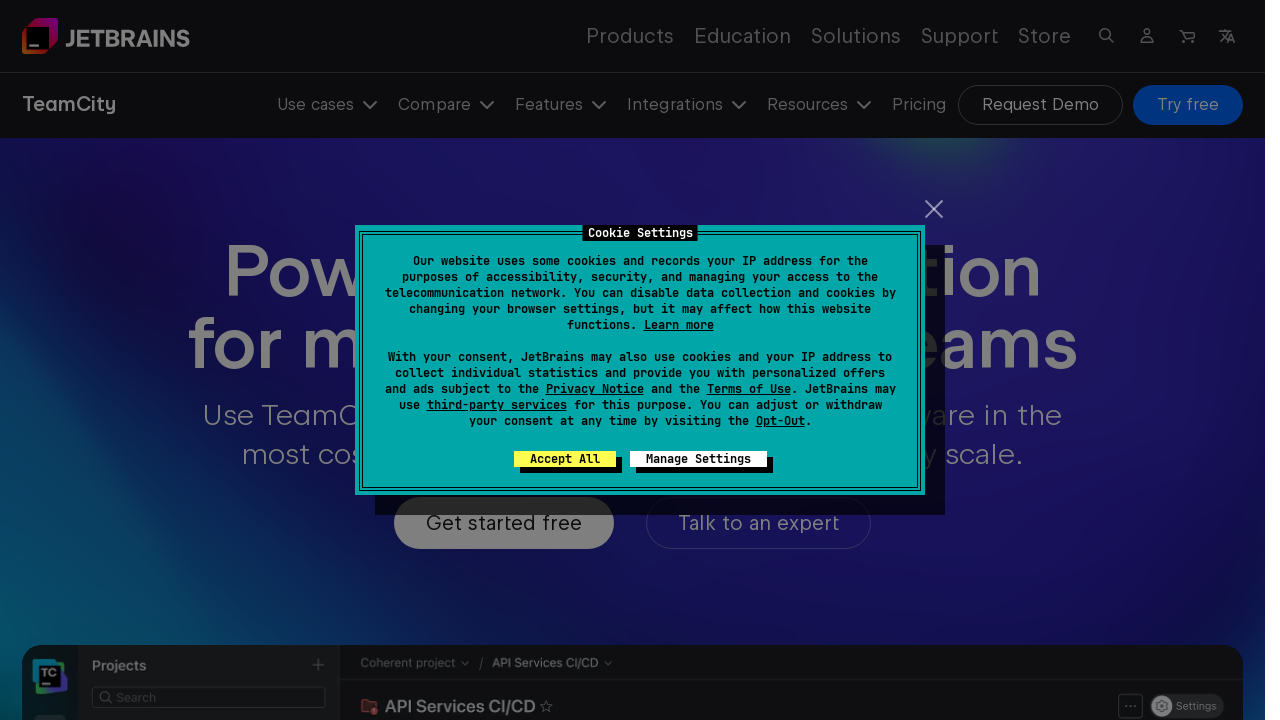